Tests checkbox selection on a registration form by finding all checkboxes and clicking the one labeled "Cricket"

Starting URL: https://demo.automationtesting.in/Register.html

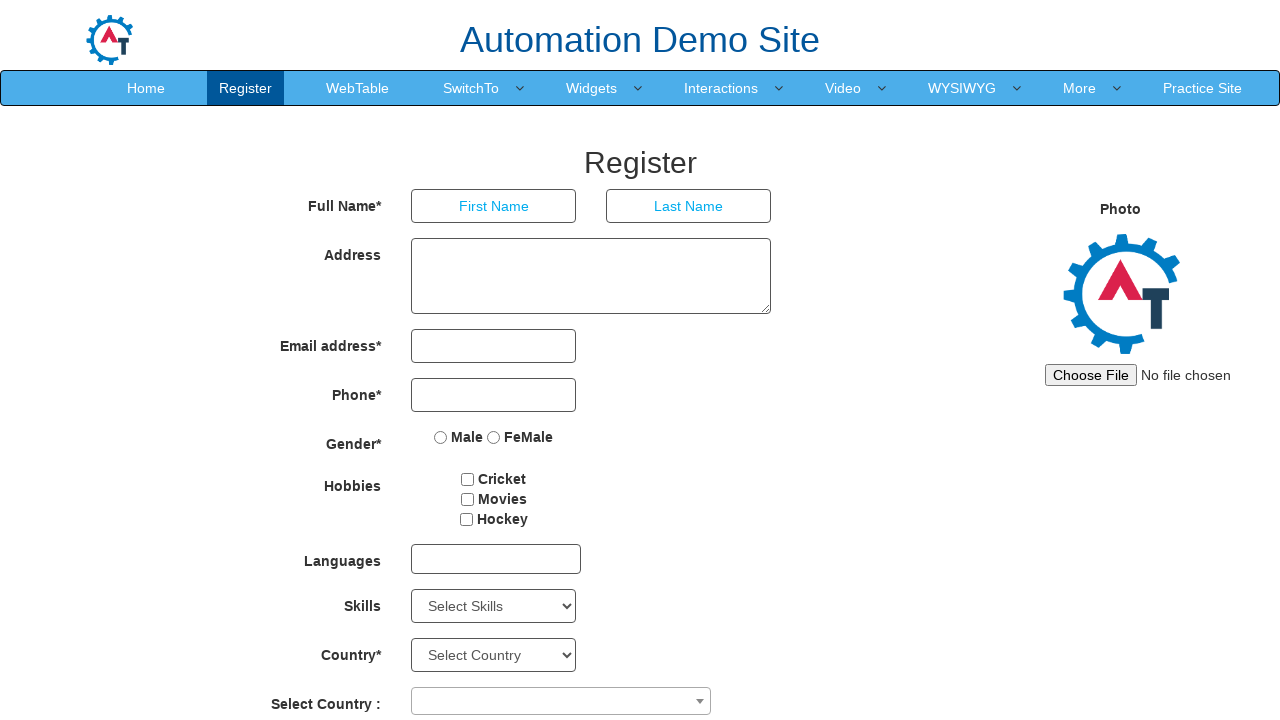

Waited for checkboxes to load on registration form
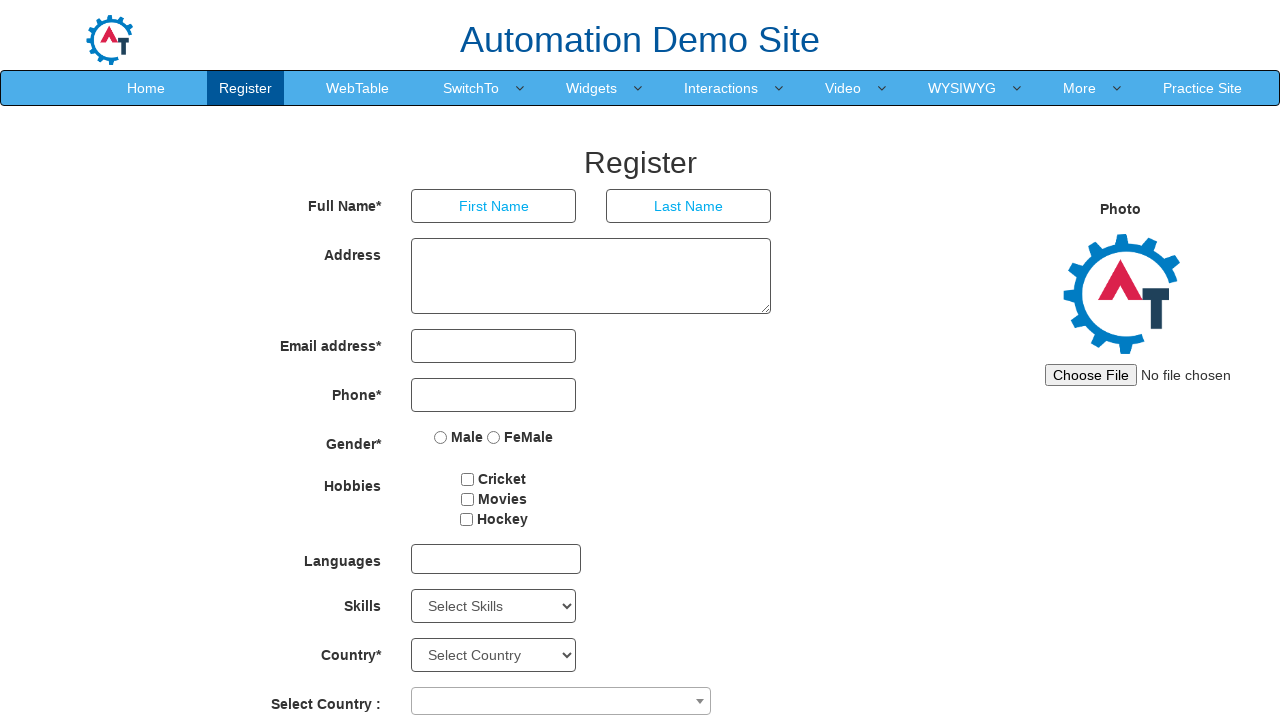

Clicked Cricket checkbox at (468, 479) on input[type='checkbox'][value='Cricket']
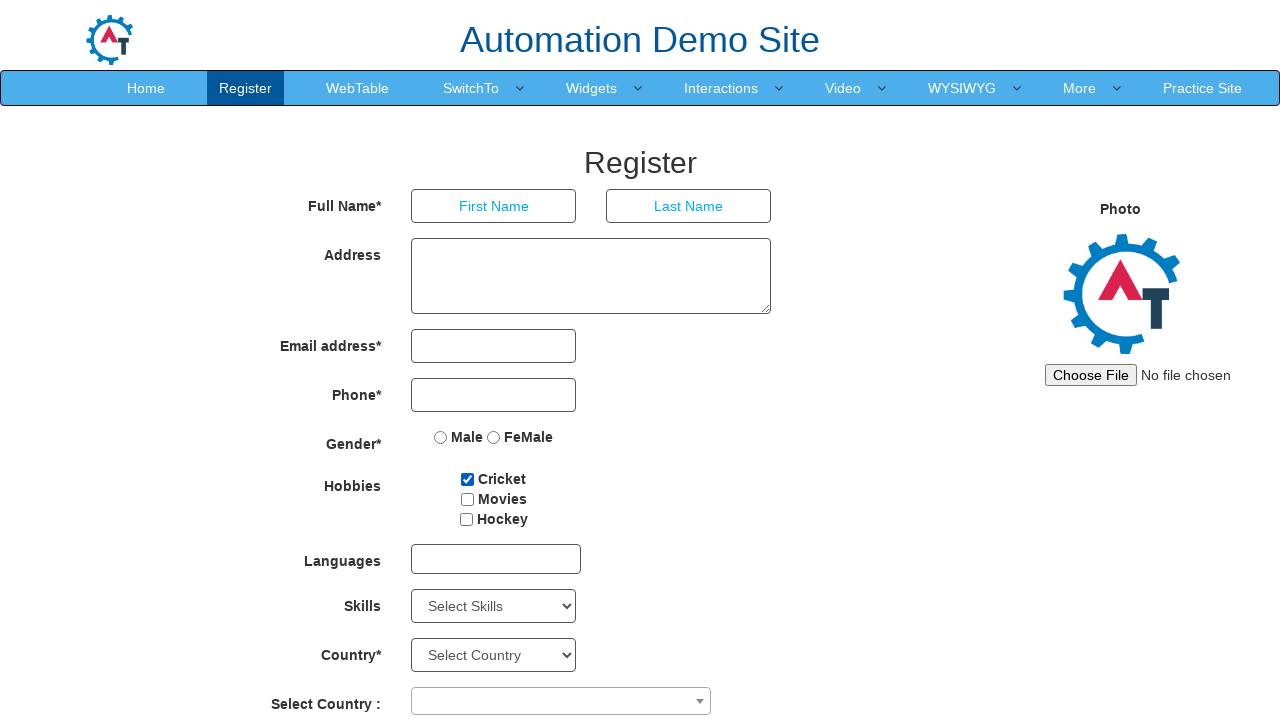

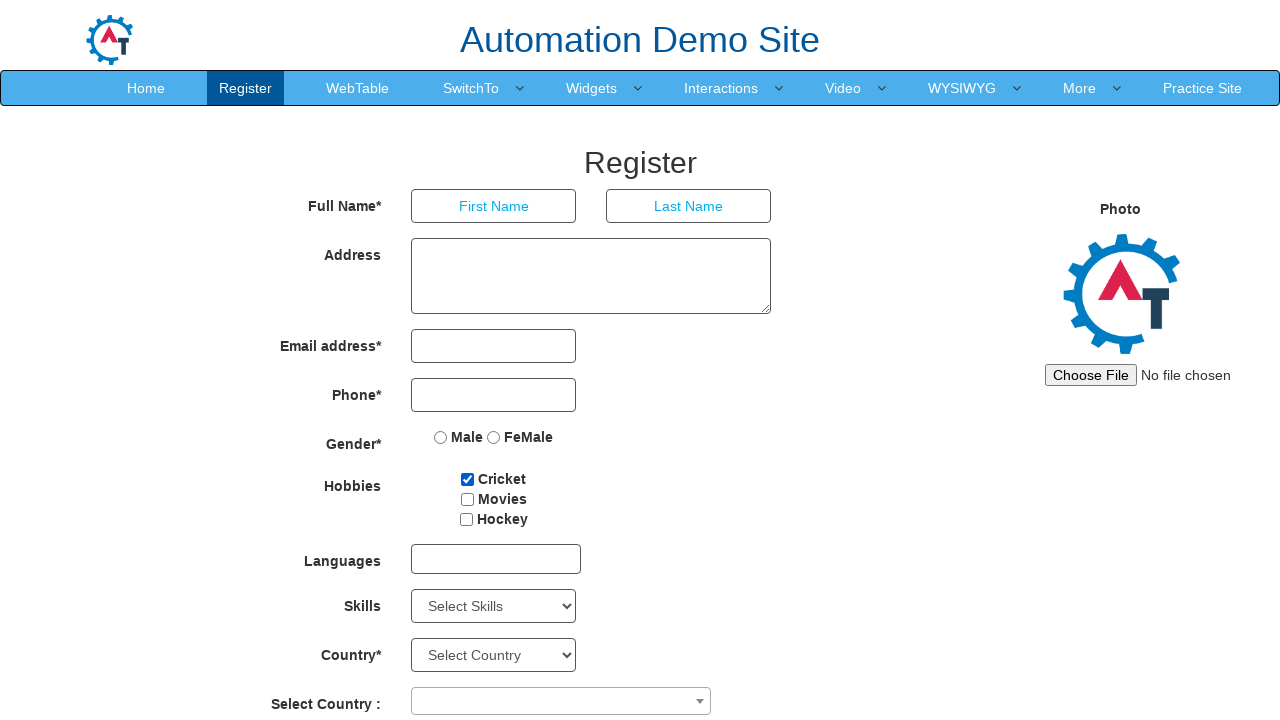